Navigates to the OrangeHRM demo site and verifies the page loads successfully

Starting URL: https://opensource-demo.orangehrmlive.com/

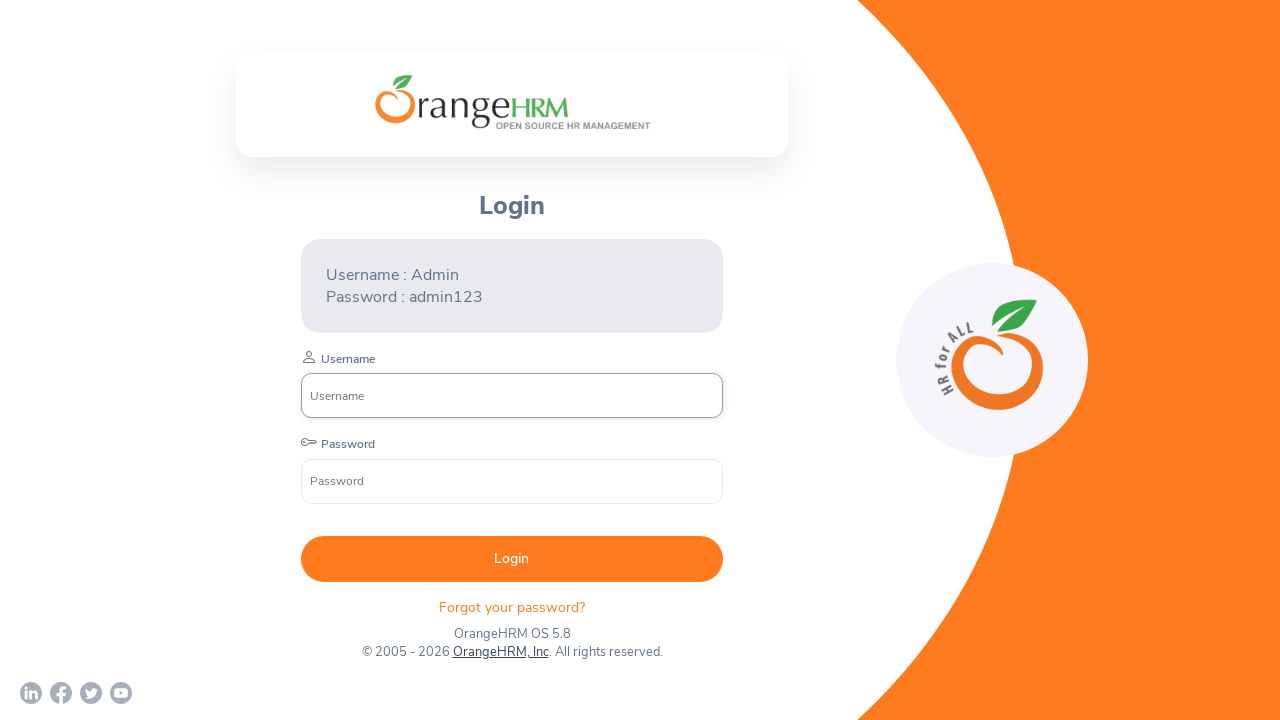

Waited for page to reach domcontentloaded state
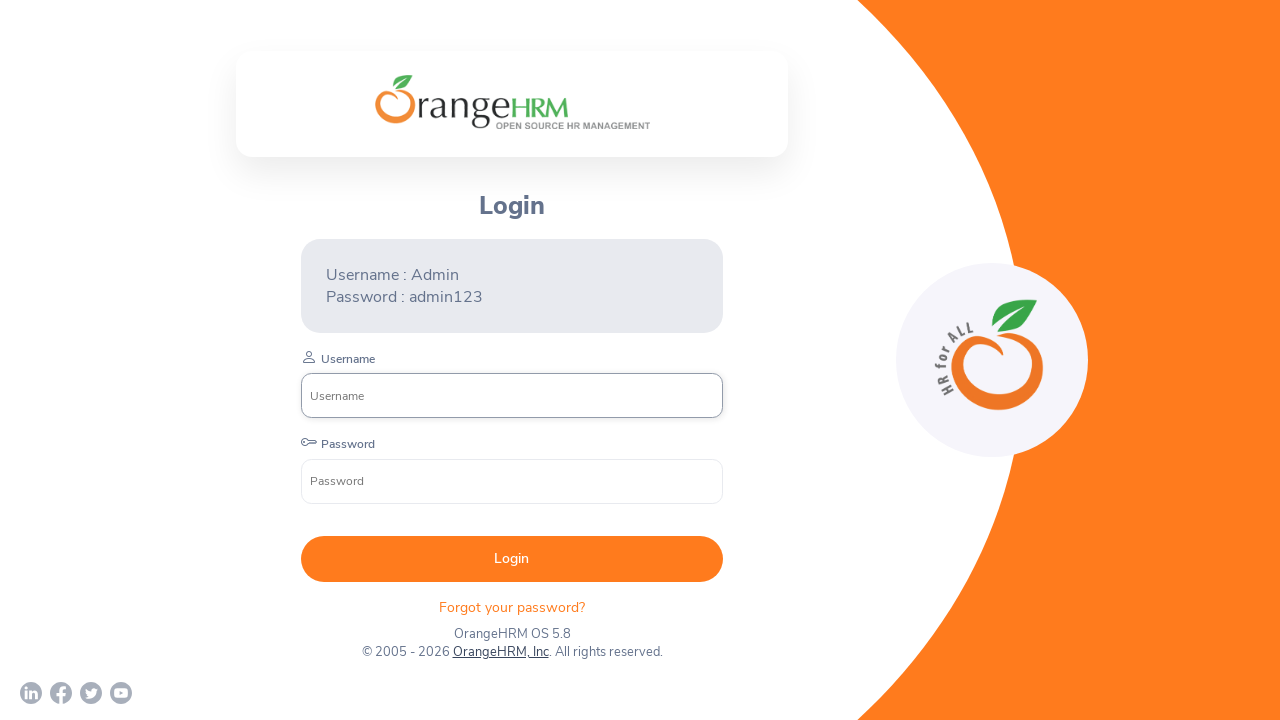

Verified login page loaded by waiting for username input field
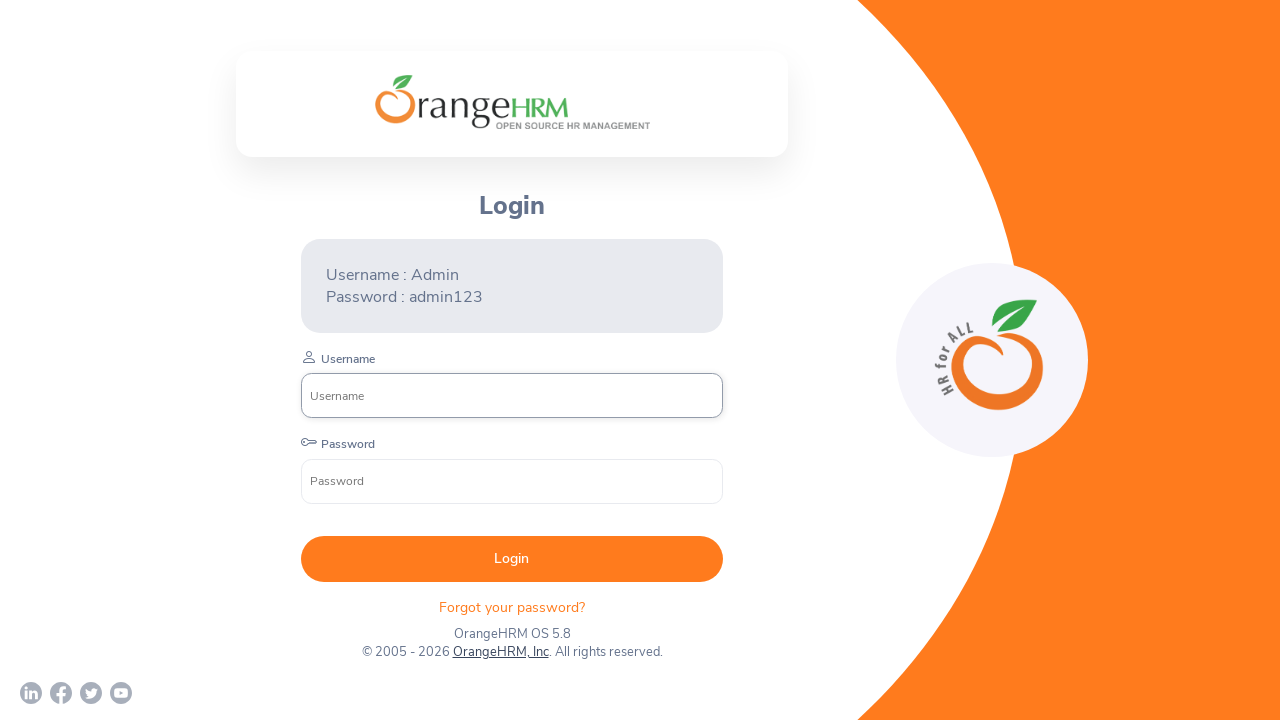

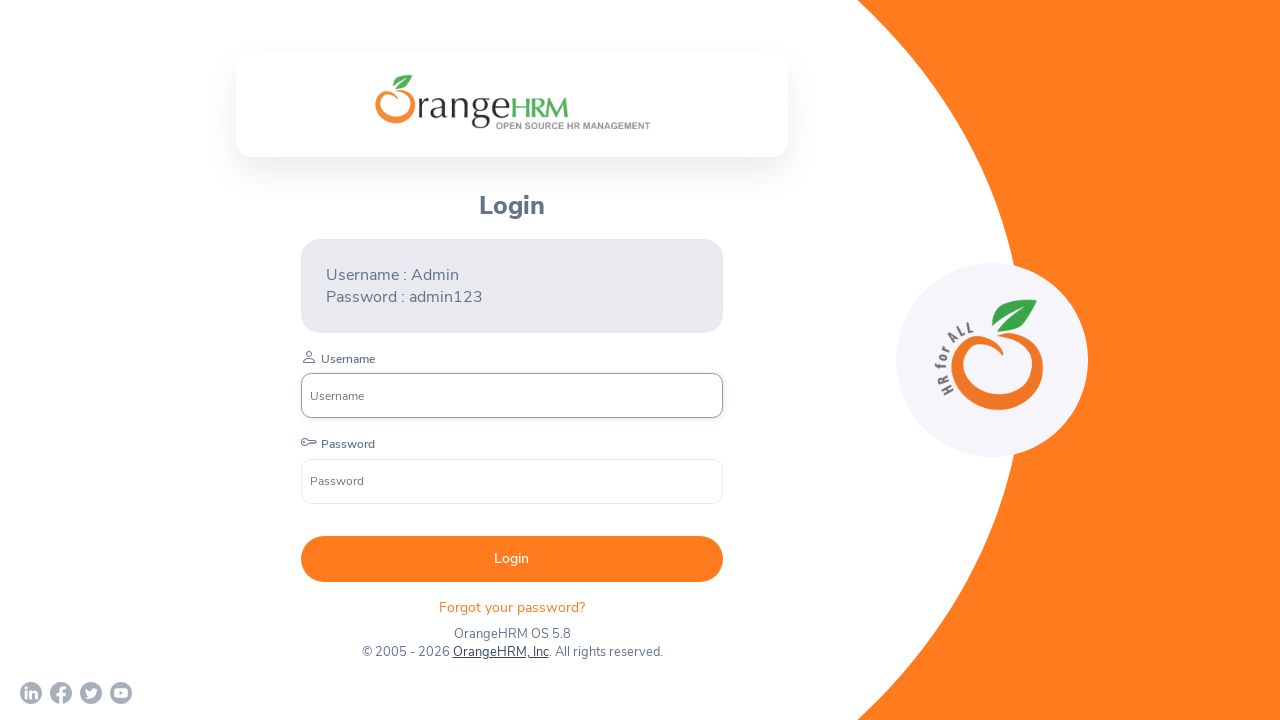